Tests the JustNotepad web application by typing text in the editor, testing delete draft functionality (cancel and confirm), deleting all drafts, toggling between night and day mode, navigating footer links (FAQ, terms, feedback), and creating a new draft.

Starting URL: http://justnotepad.com/ru/

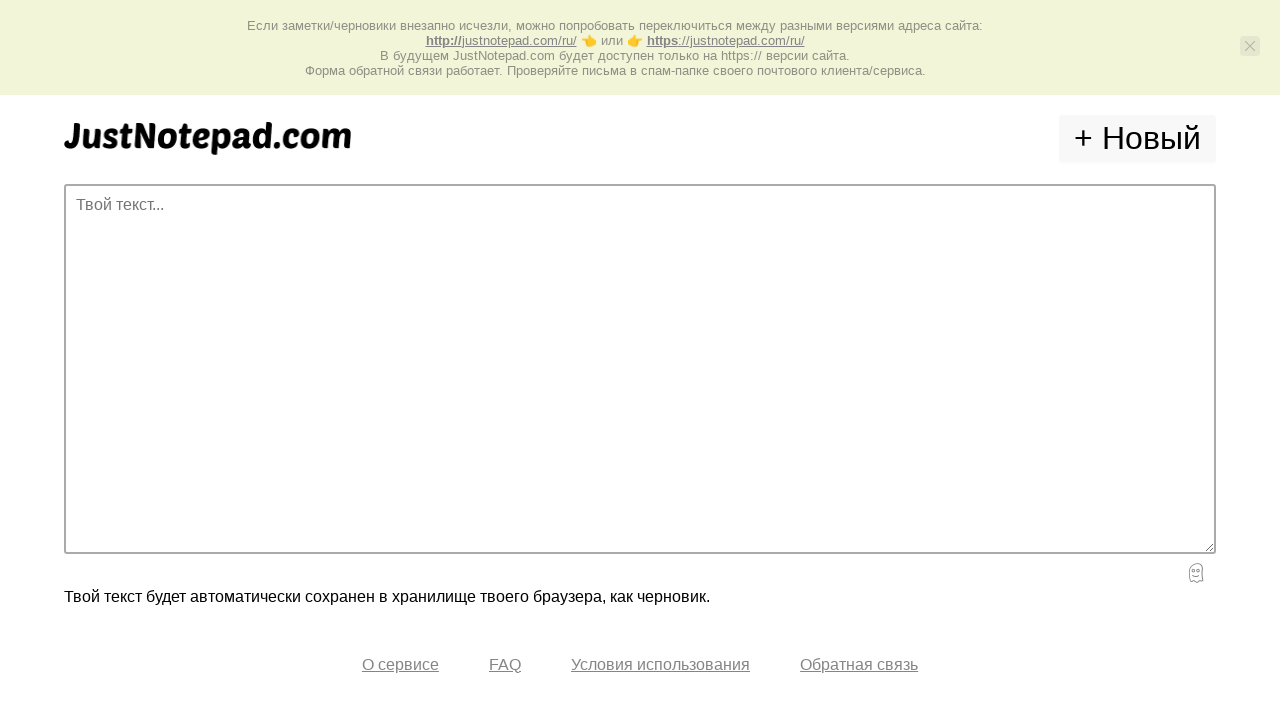

Filled editable text area with test characters on #editable_text
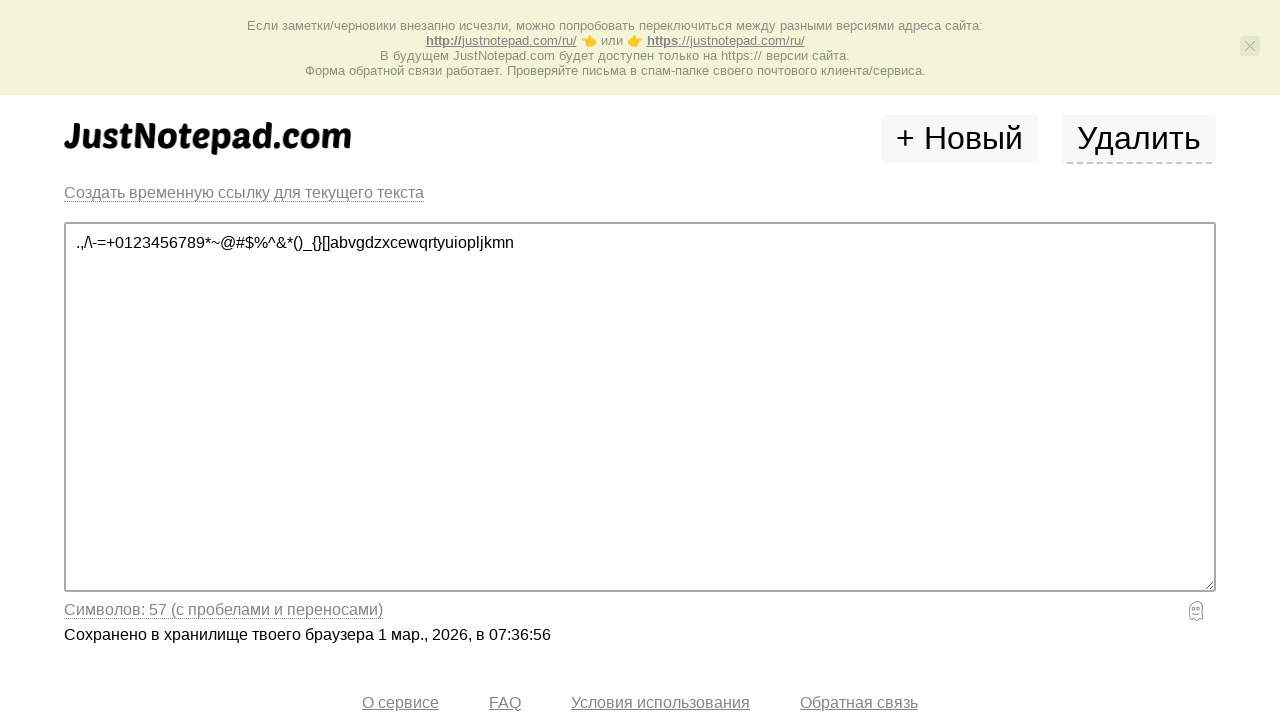

Clicked delete draft button at (1139, 140) on #header #delete_draft
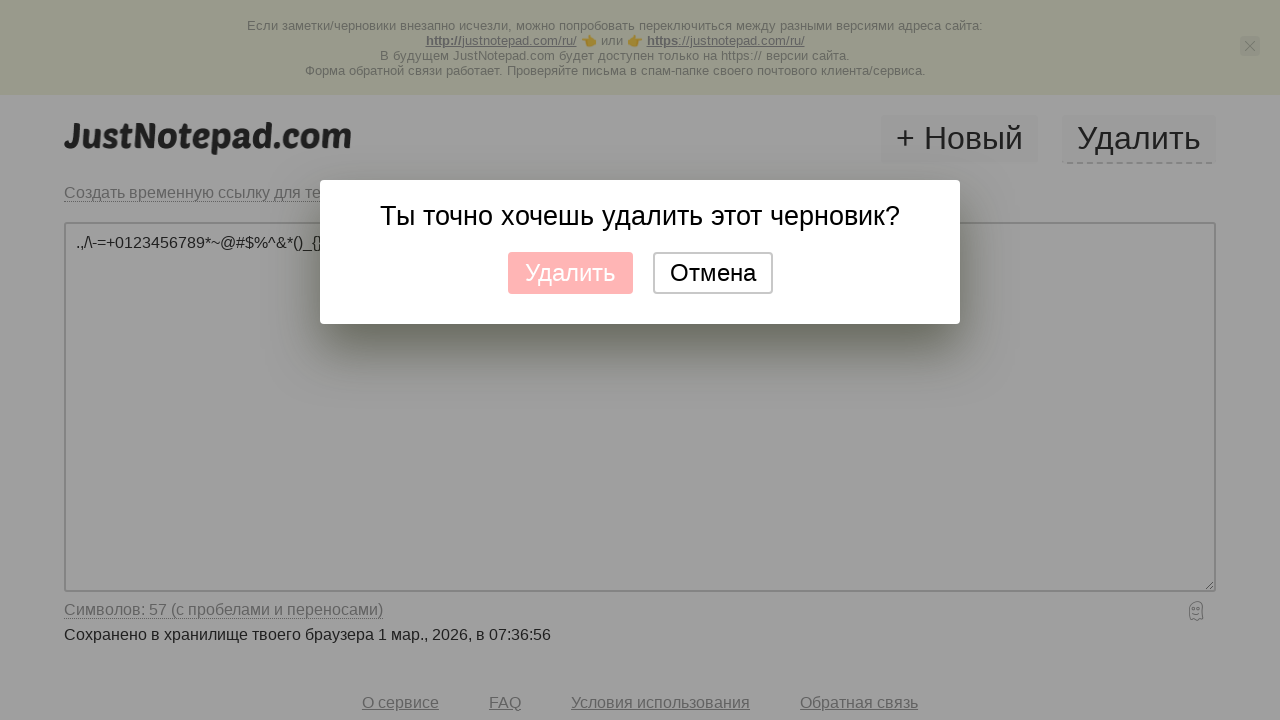

Clicked cancel button in confirmation dialog at (712, 273) on #confirm_lightbox #cancel
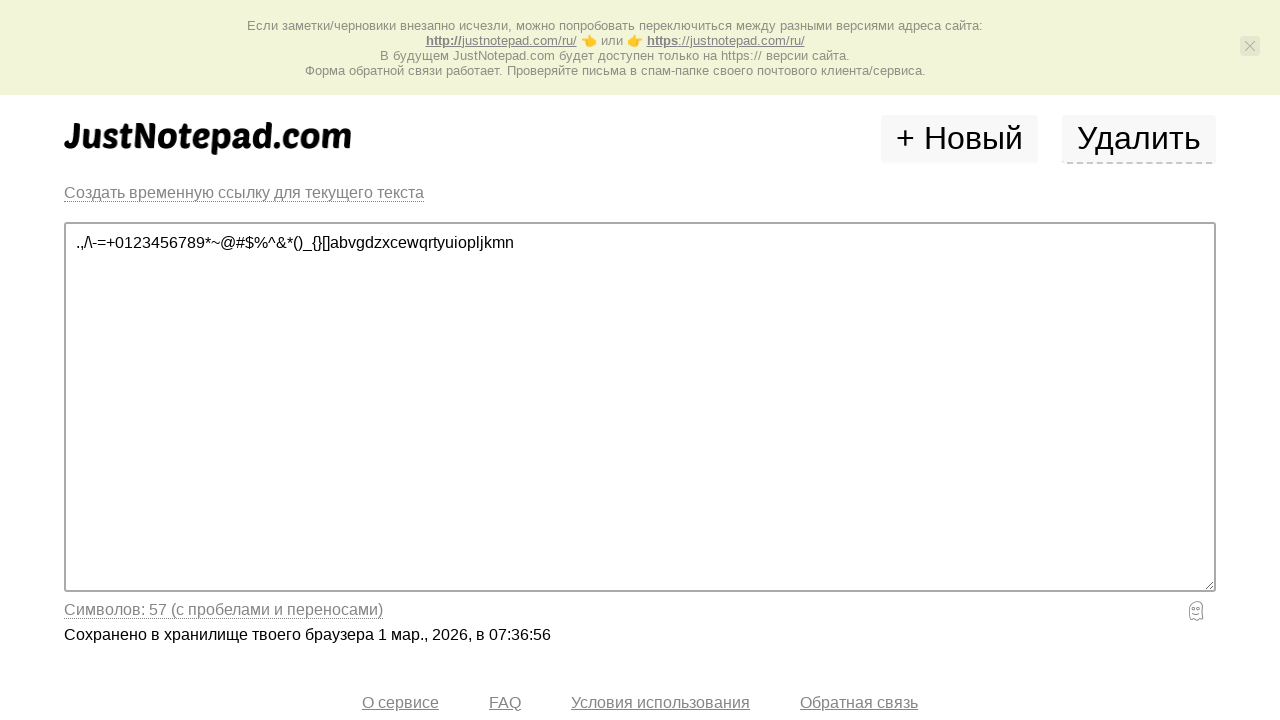

Waited 1000ms after canceling deletion
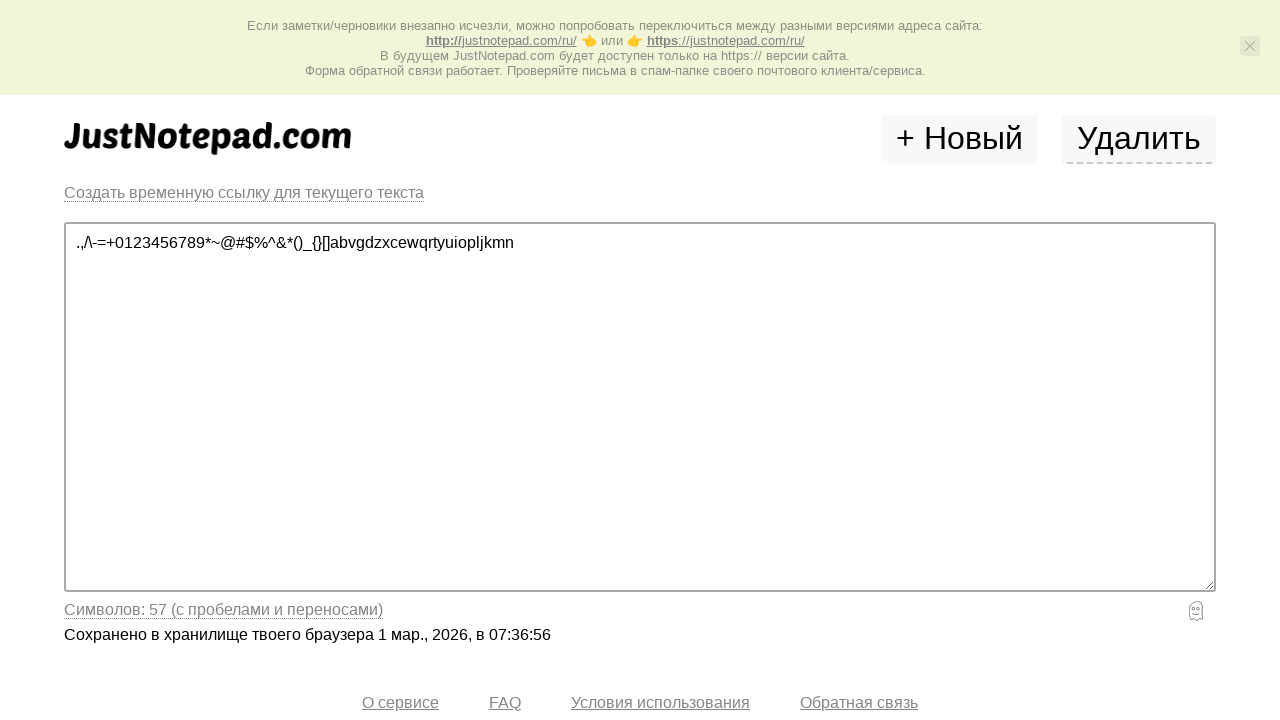

Clicked delete draft button again at (1139, 140) on #header #delete_draft
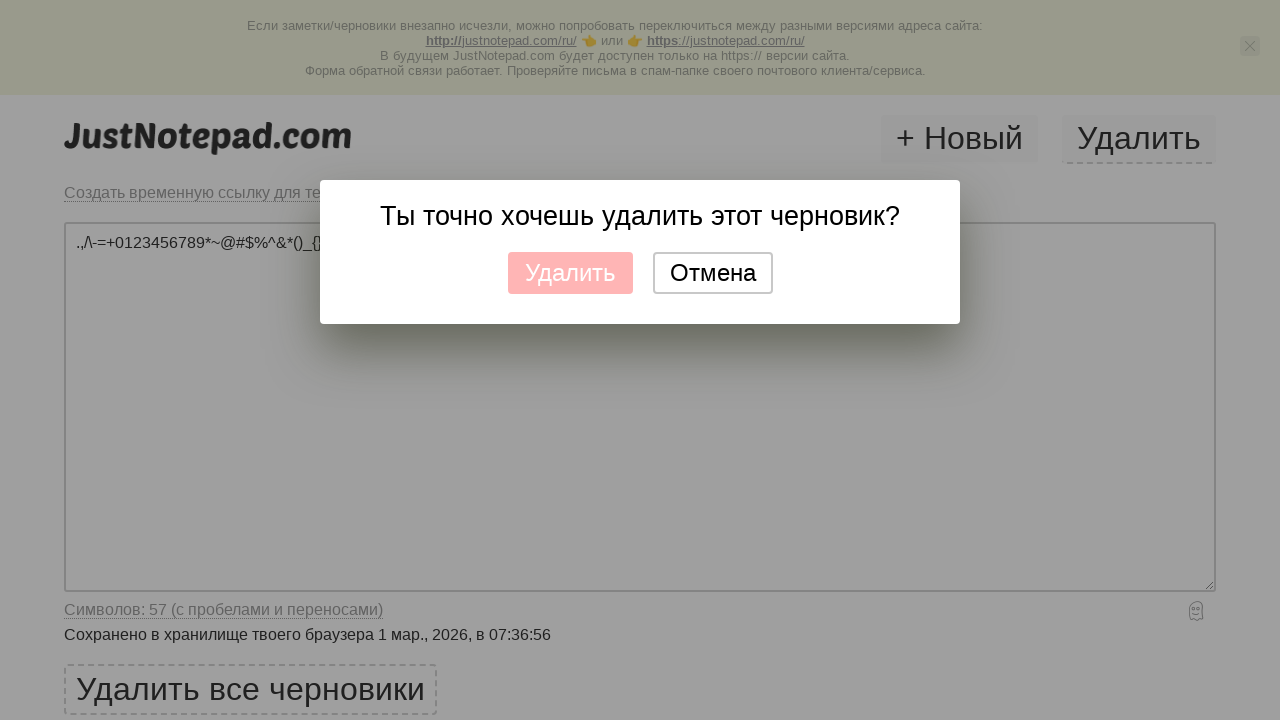

Clicked OK button to confirm draft deletion at (570, 273) on #confirm_lightbox #ok
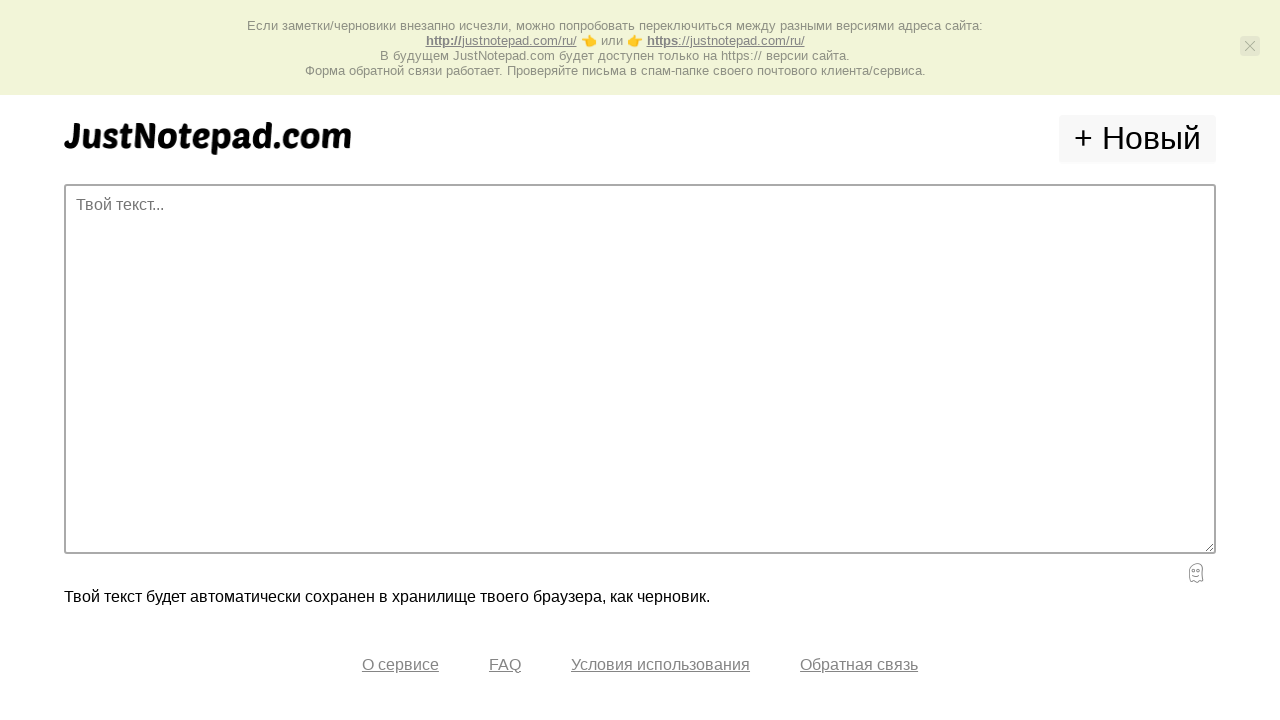

Filled editable text area again with test characters on #editable_text
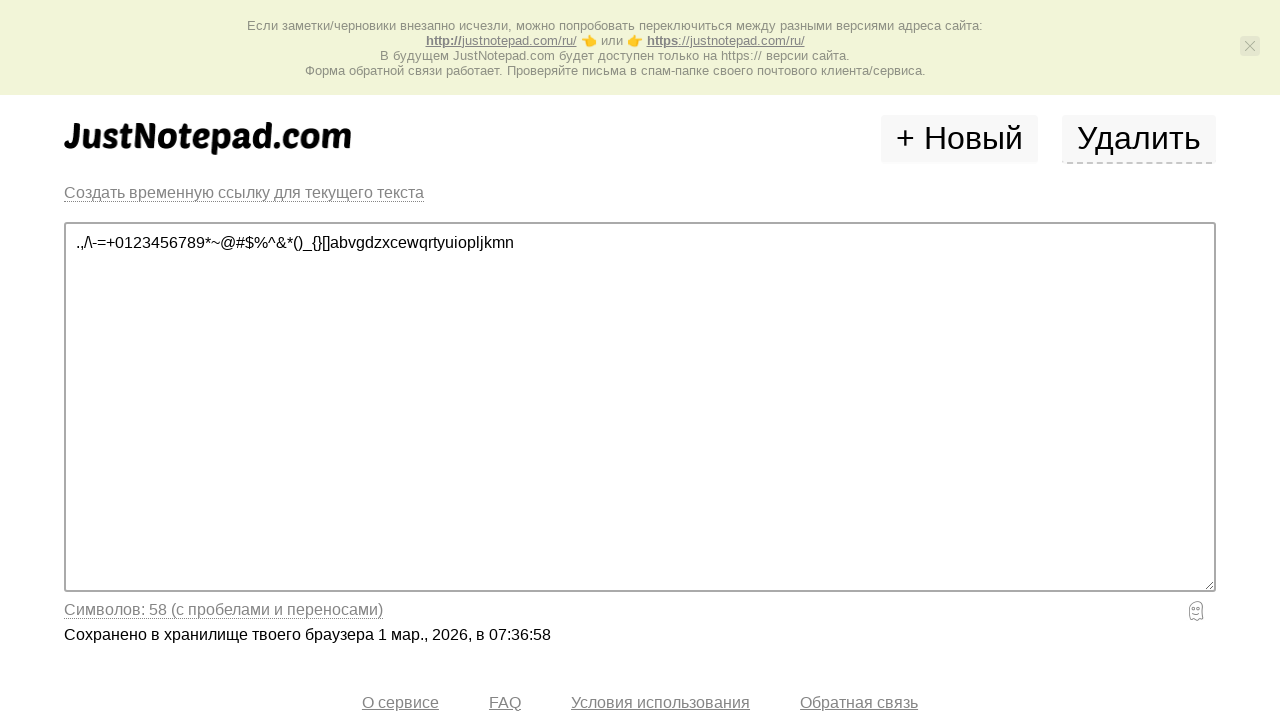

Clicked delete all drafts button at (250, 689) on #drafts #delete_all_drafts
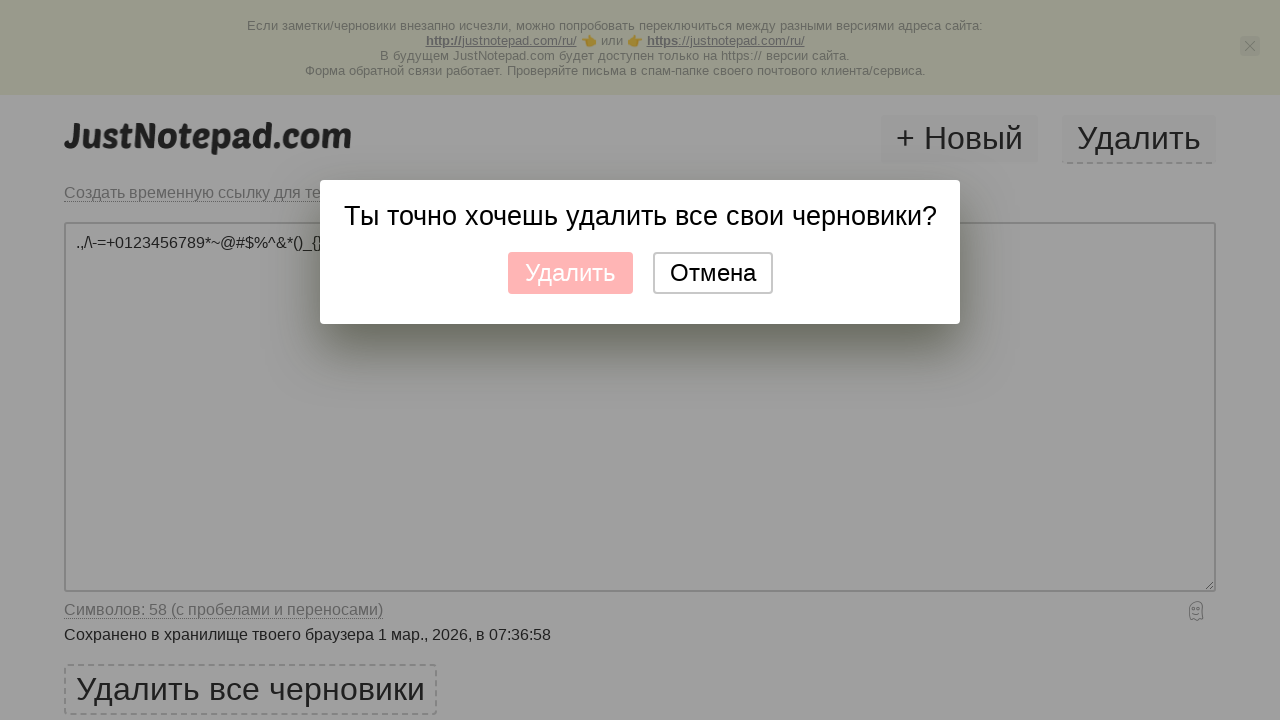

Confirmed deletion of all drafts at (570, 273) on #confirm_lightbox #ok
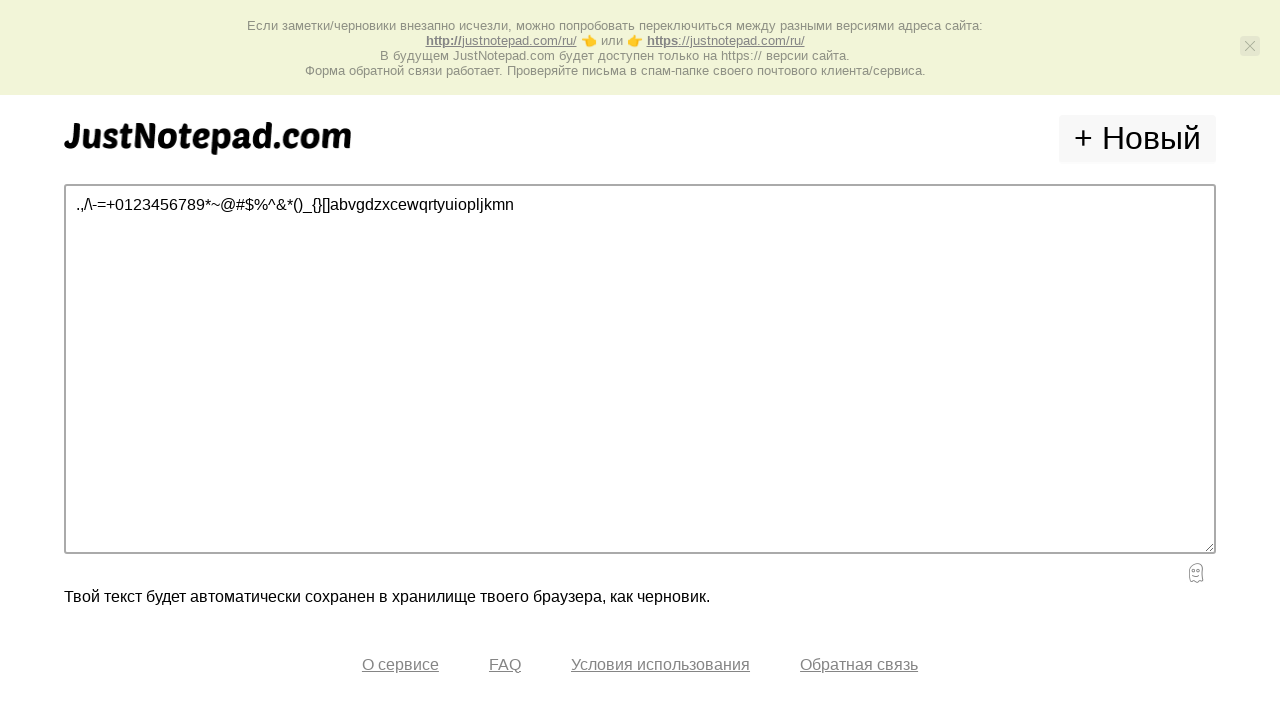

Toggled to night mode at (1196, 573) on #style_mode #night_mode
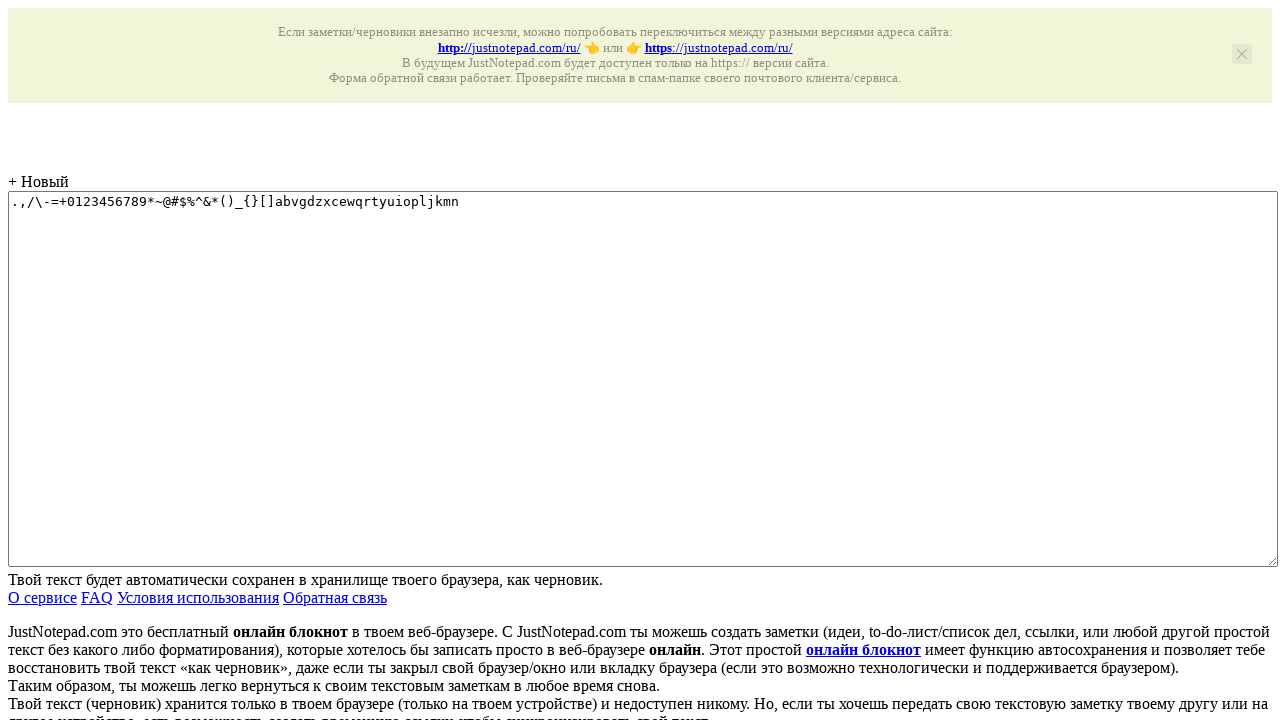

Waited 500ms in night mode
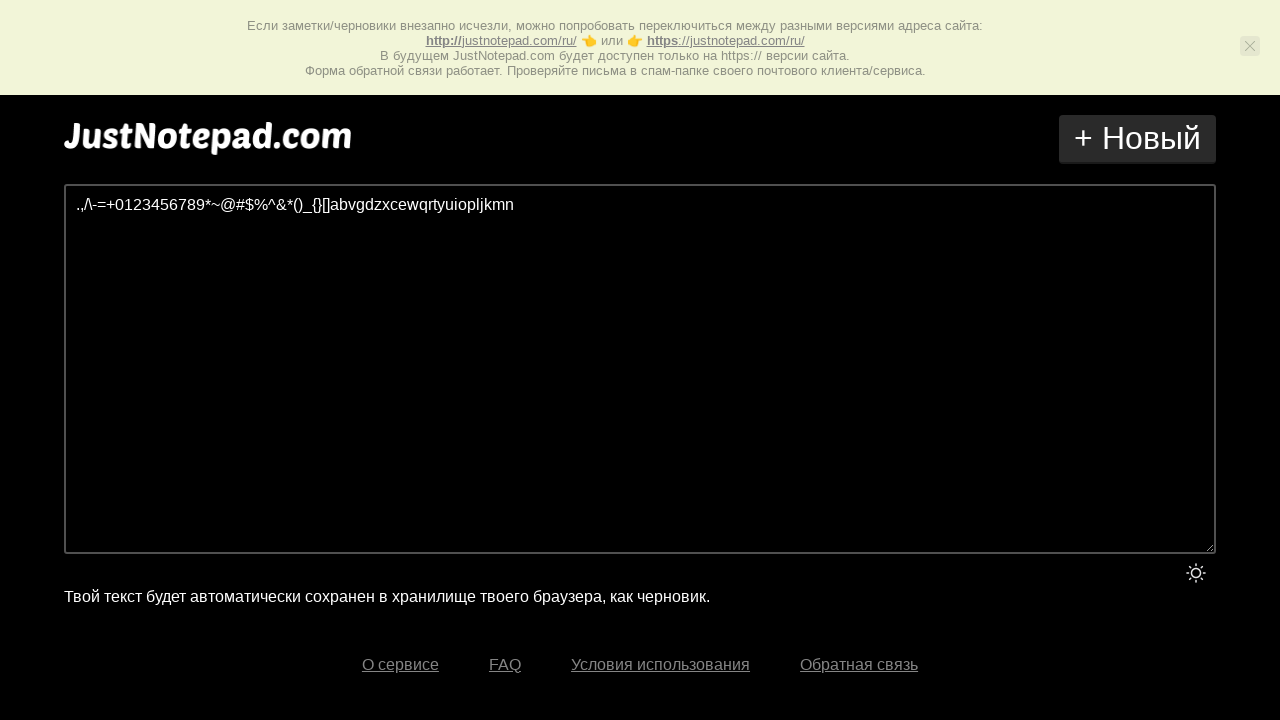

Toggled back to day mode at (1196, 573) on #style_mode #day_mode
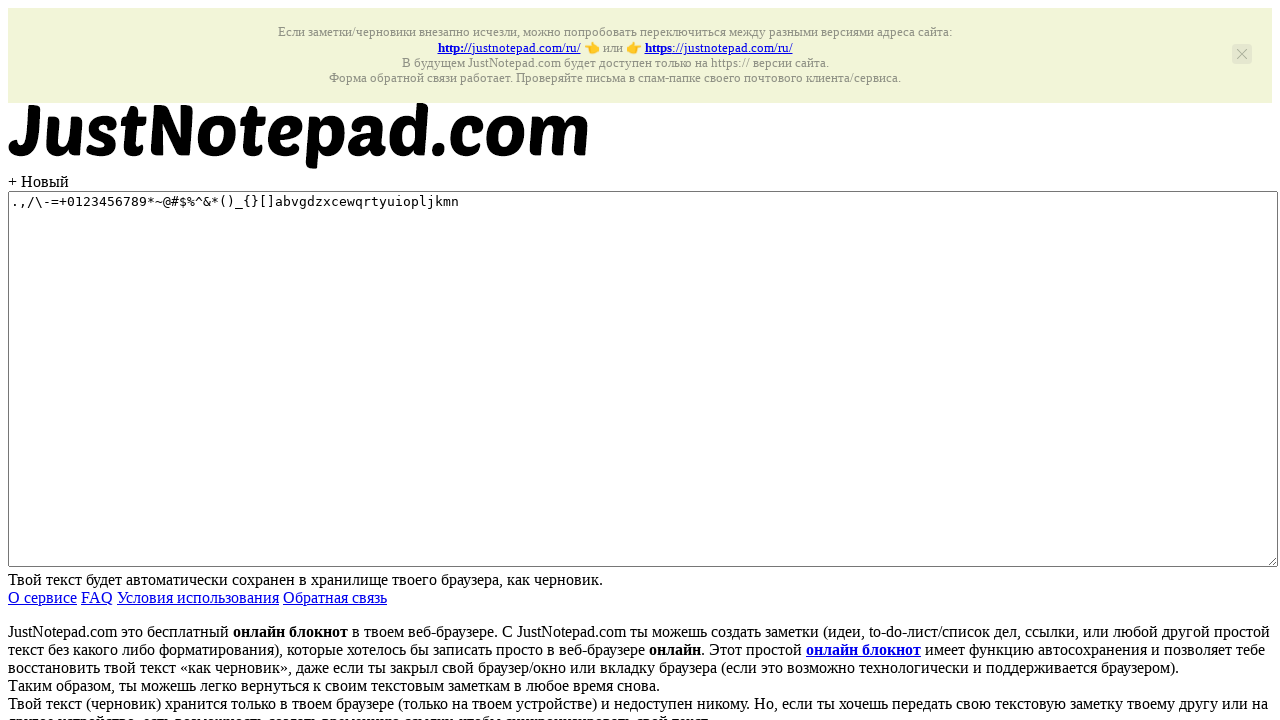

Clicked footer menu at (640, 665) on #footer_menu
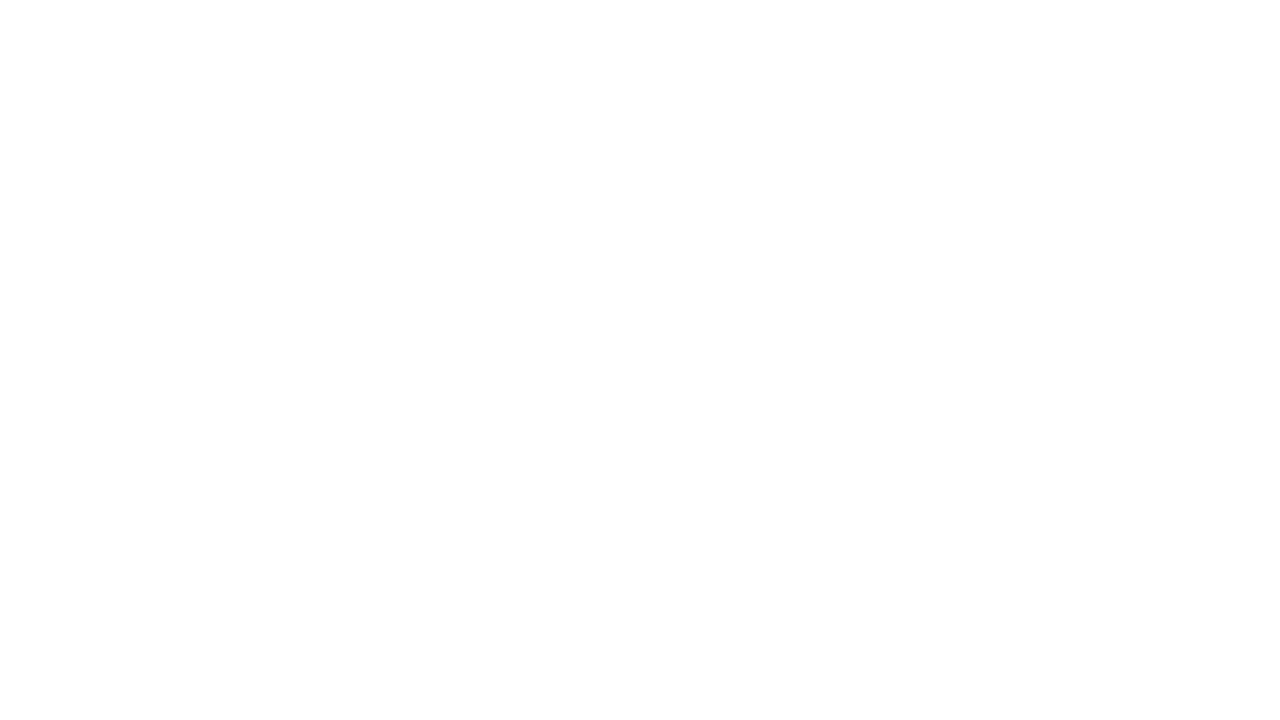

Waited 500ms for footer menu to load
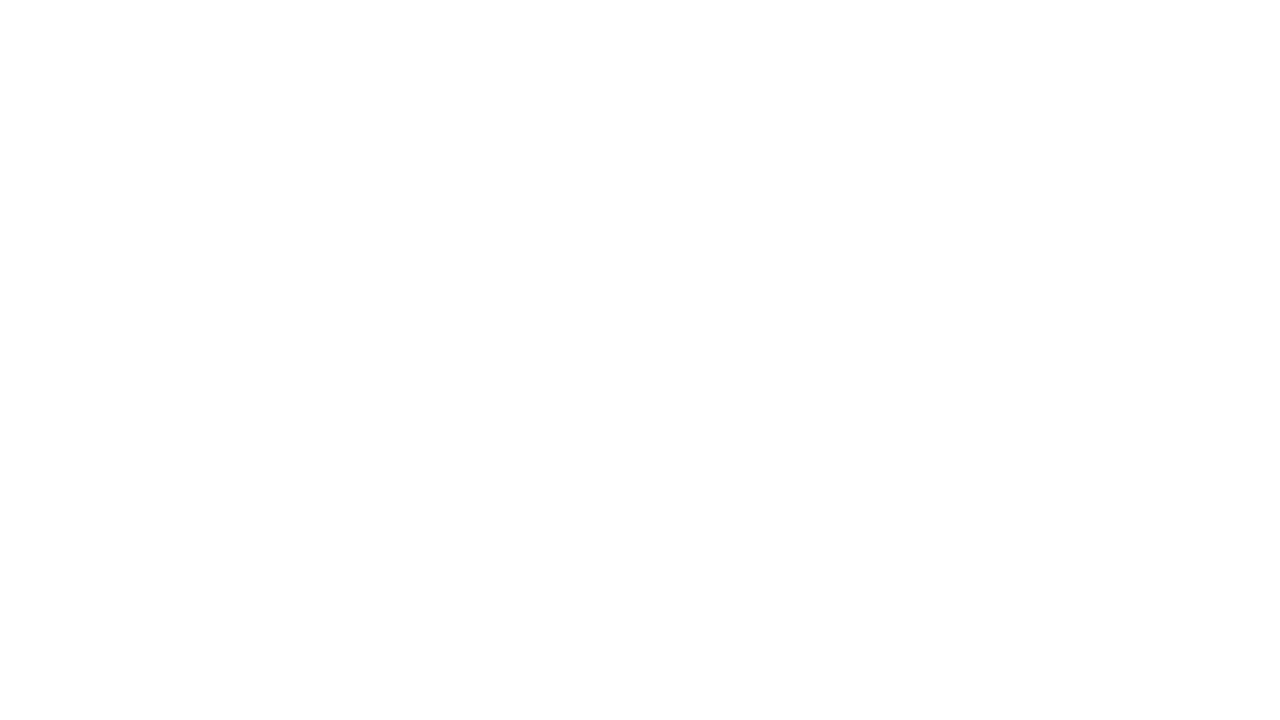

Navigated to main page
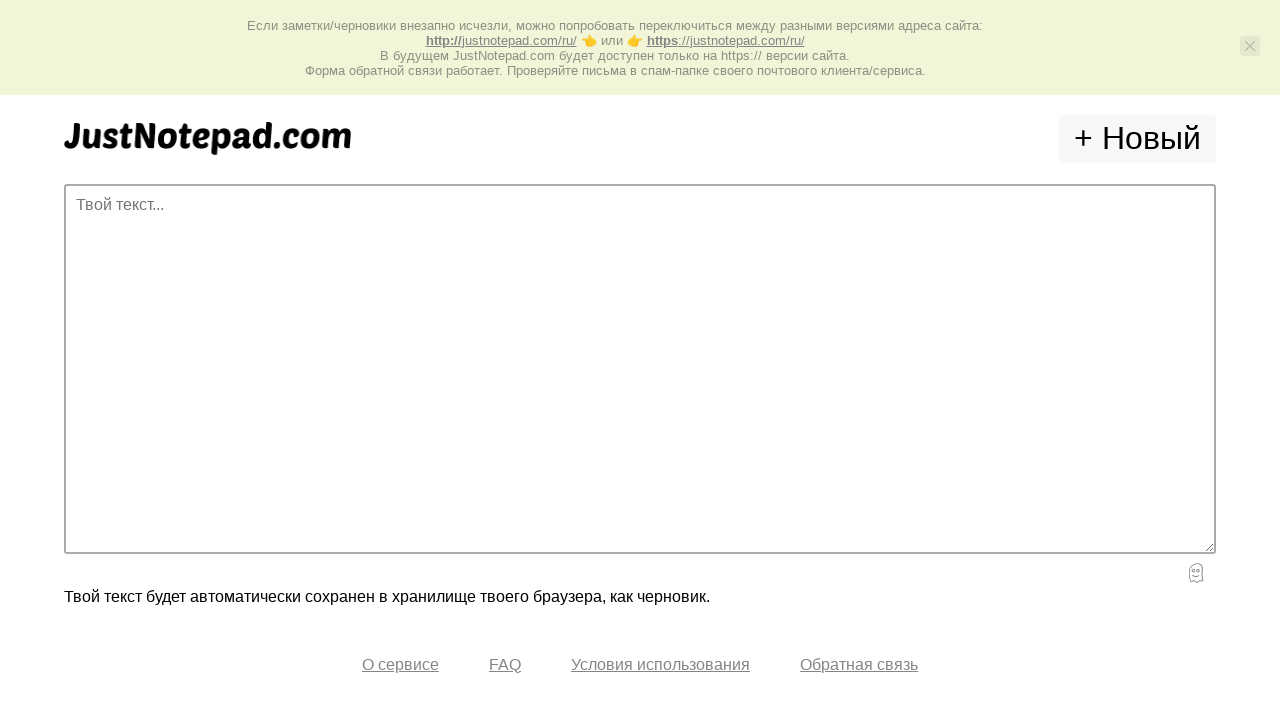

Clicked FAQ link at (505, 664) on a[href='faq/']
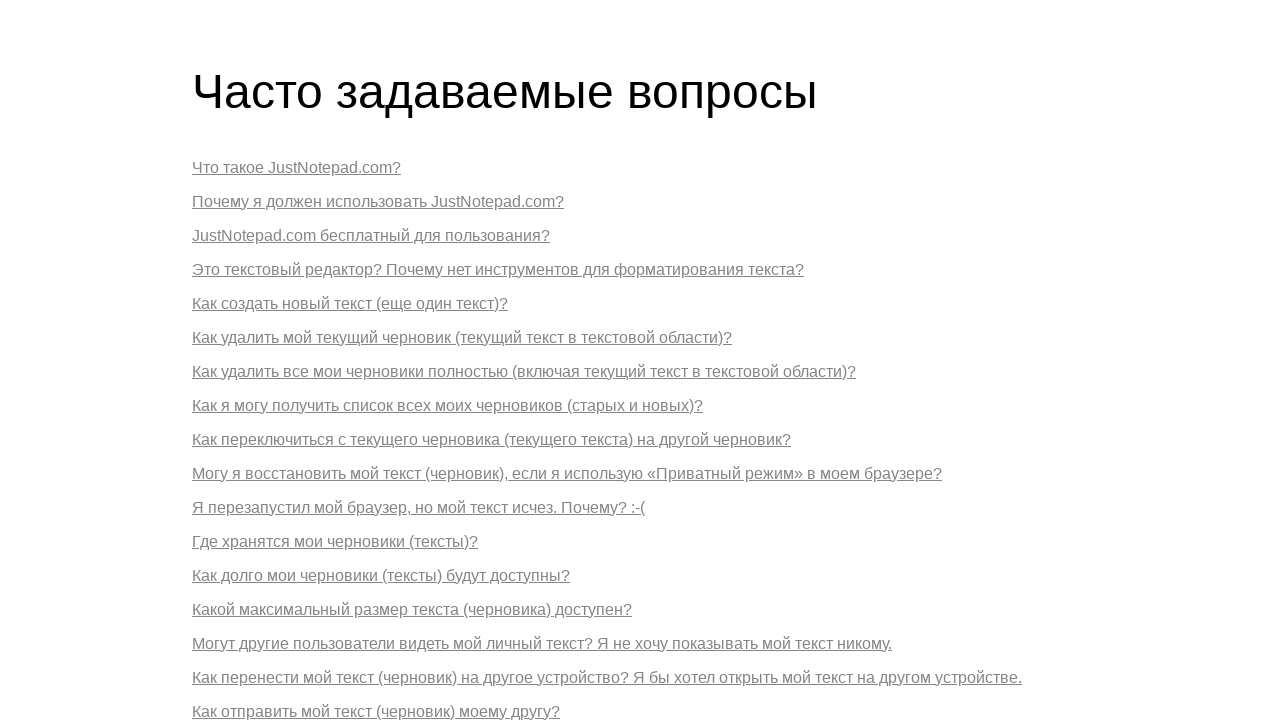

Navigated to main page
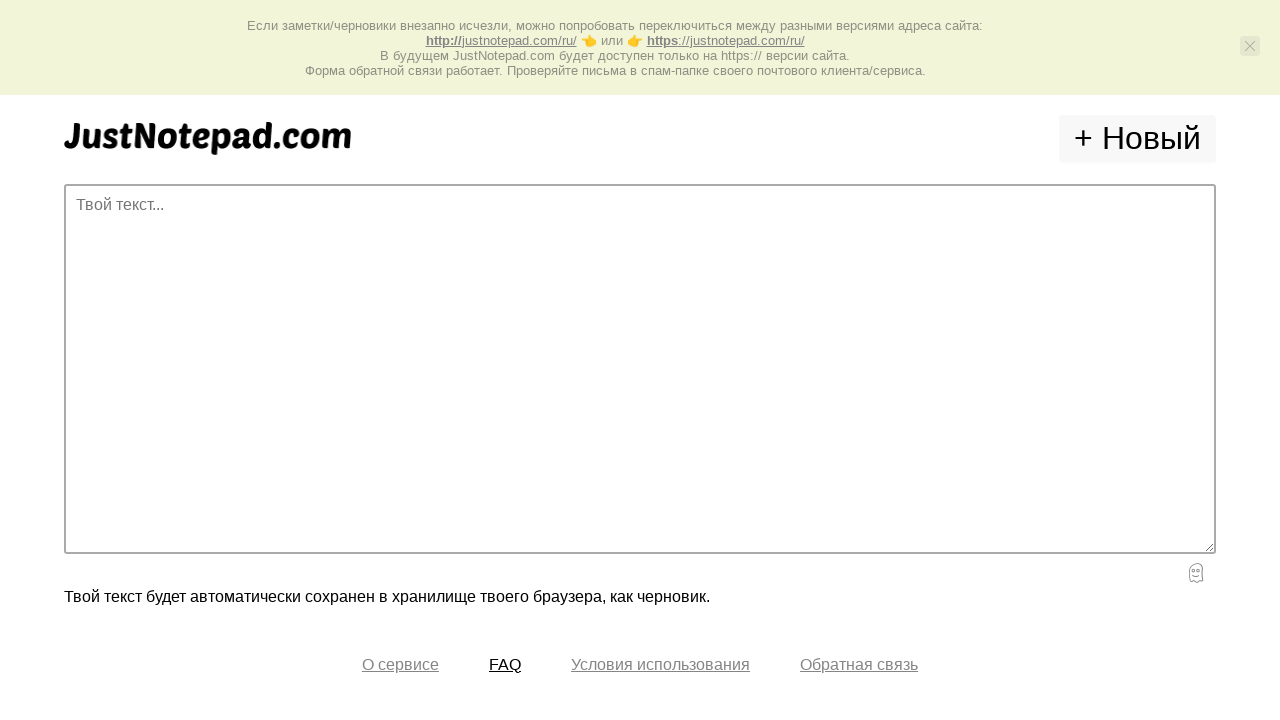

Clicked terms link at (661, 664) on a[href='terms/']
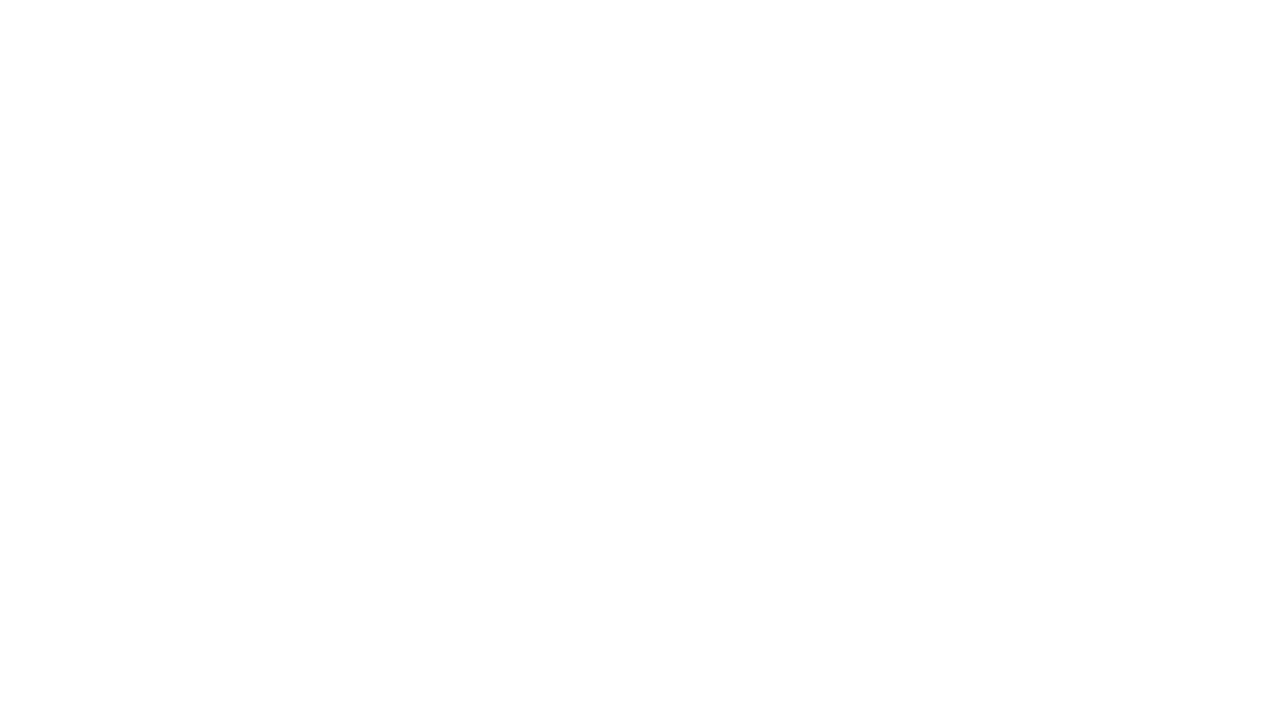

Navigated to main page
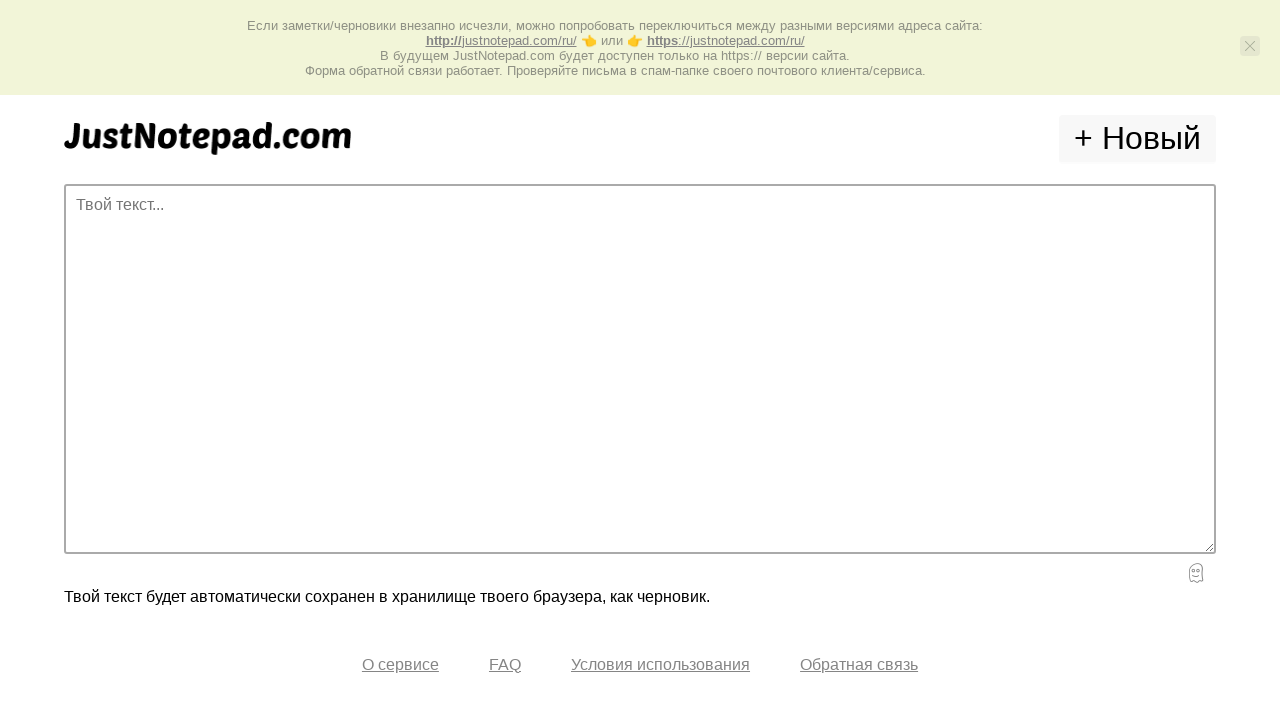

Clicked feedback link at (859, 664) on a[href='feedback/']
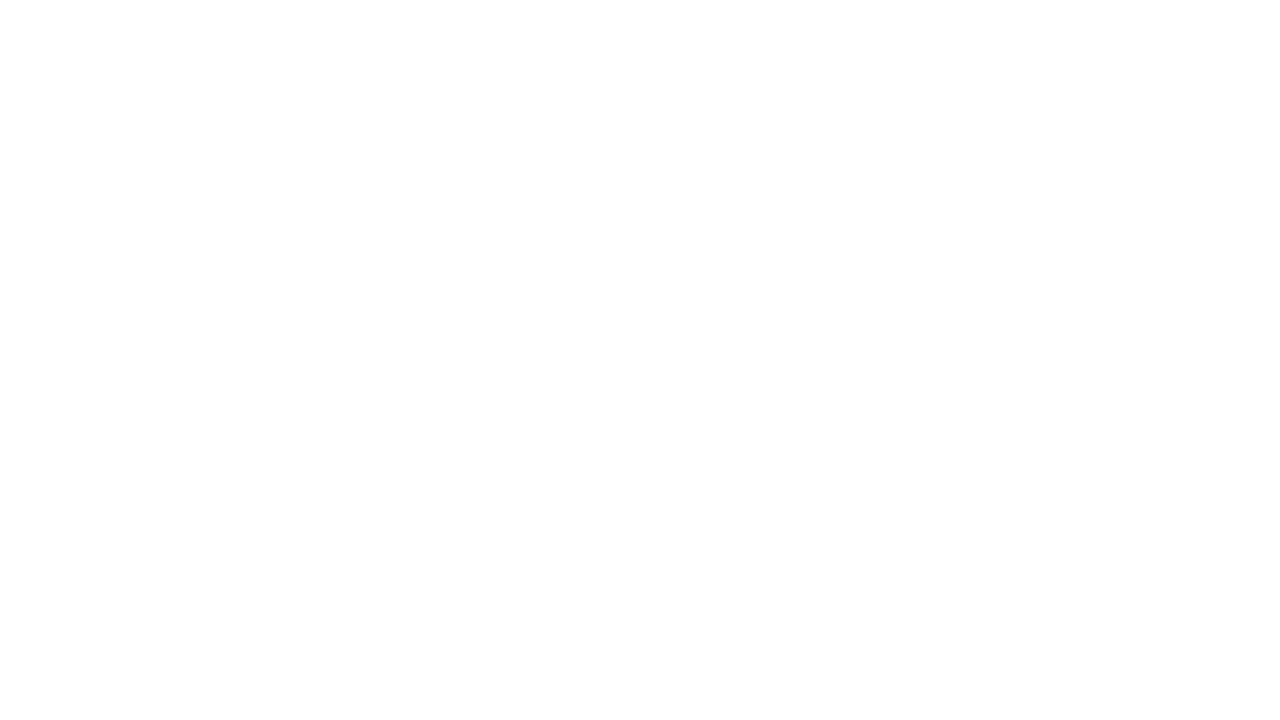

Navigated back to main page
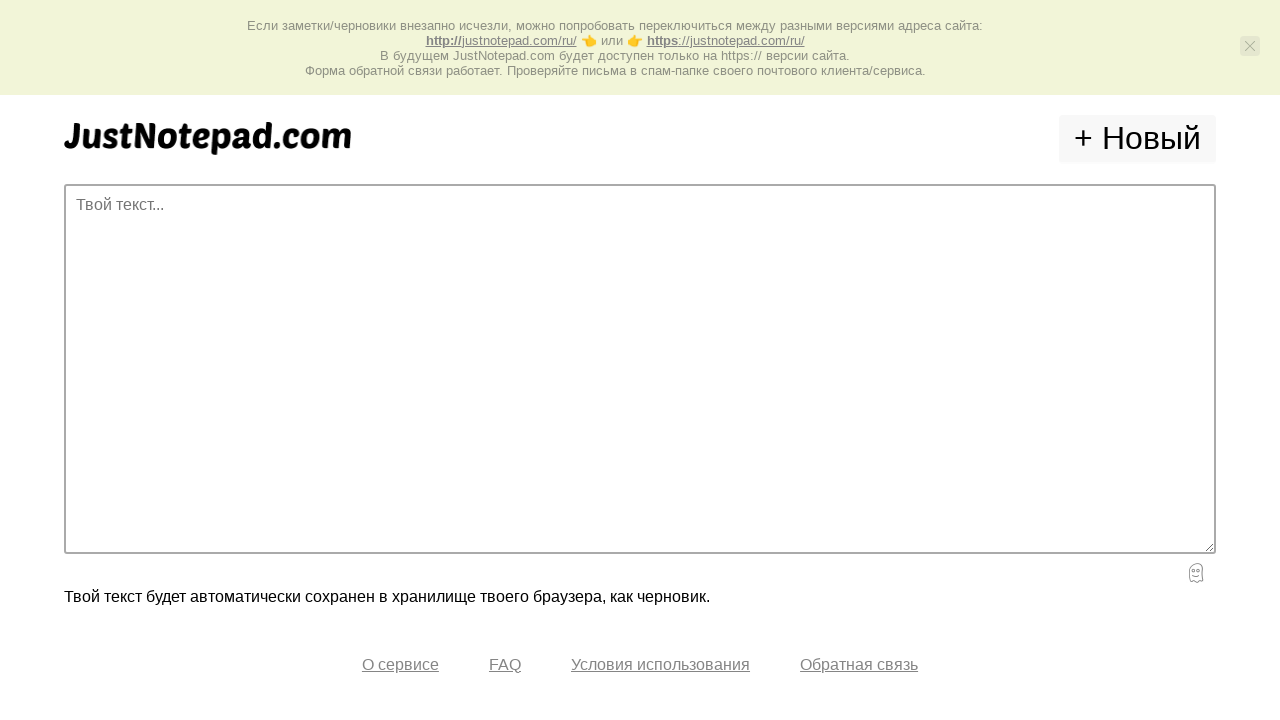

Clicked footer language selector at (1189, 598) on #footer_lang
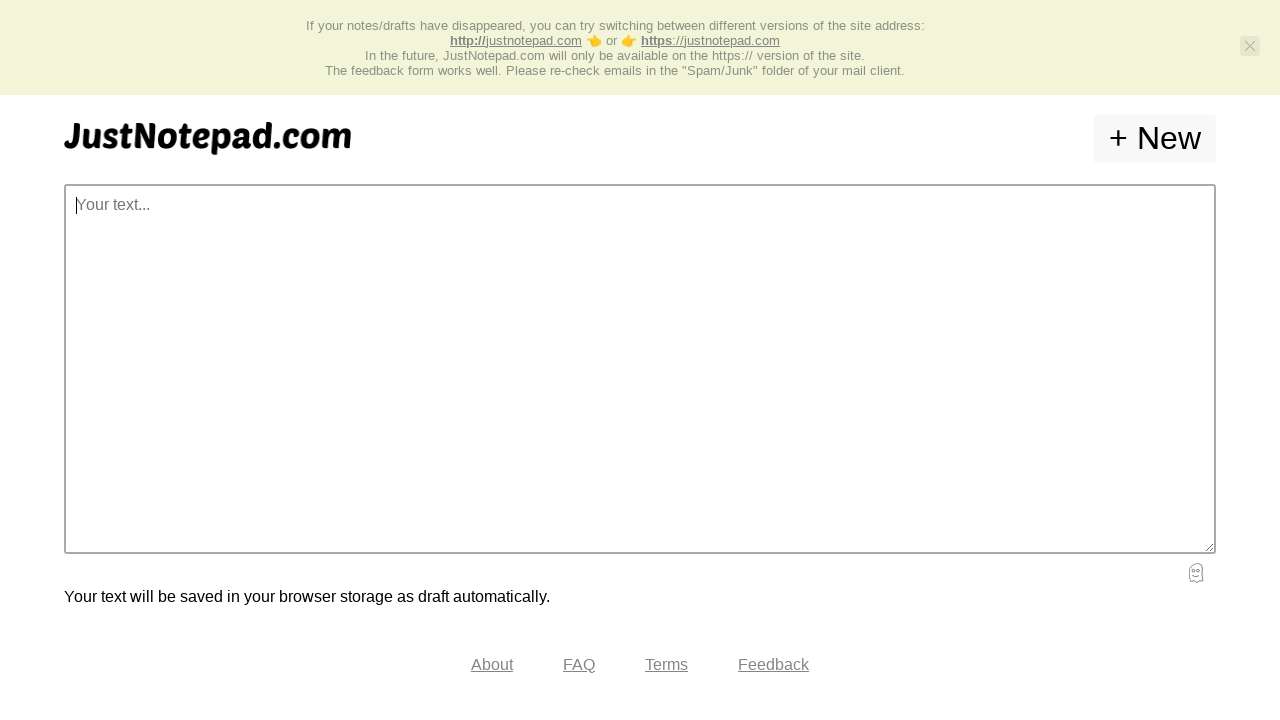

Waited 500ms for language selector to load
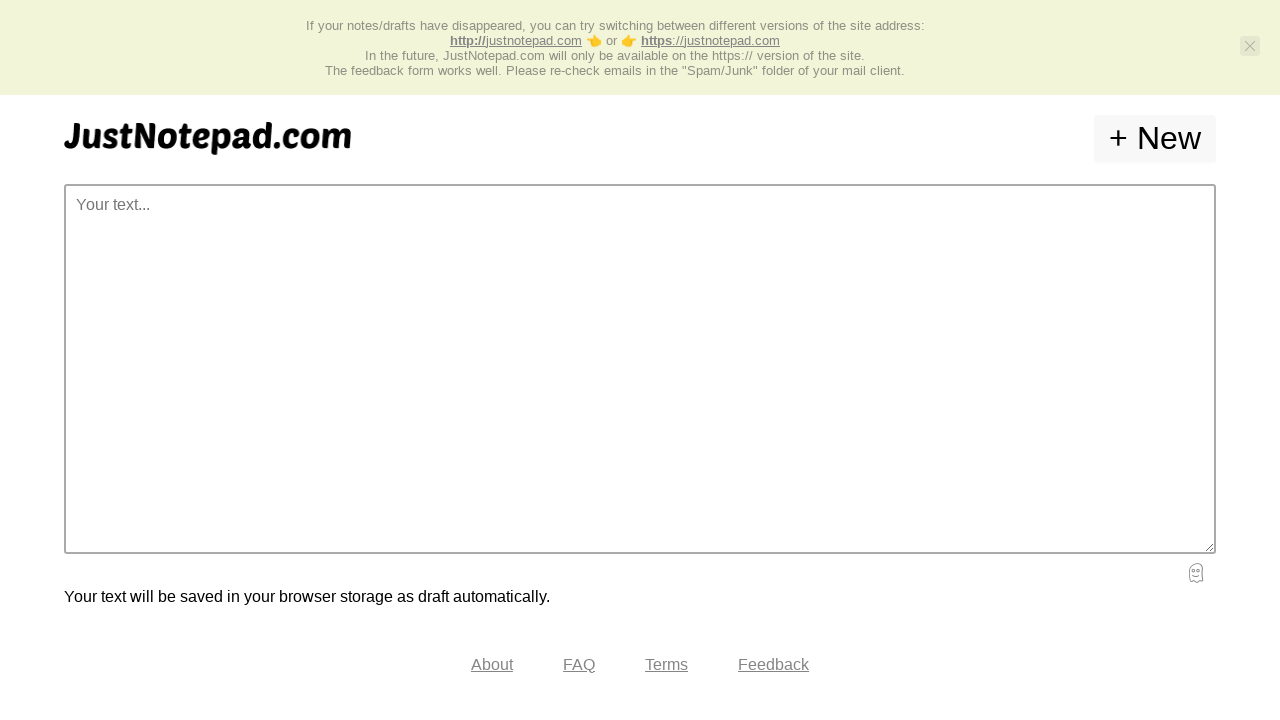

Clicked new draft button to create a new draft at (1155, 140) on #header #new_draft
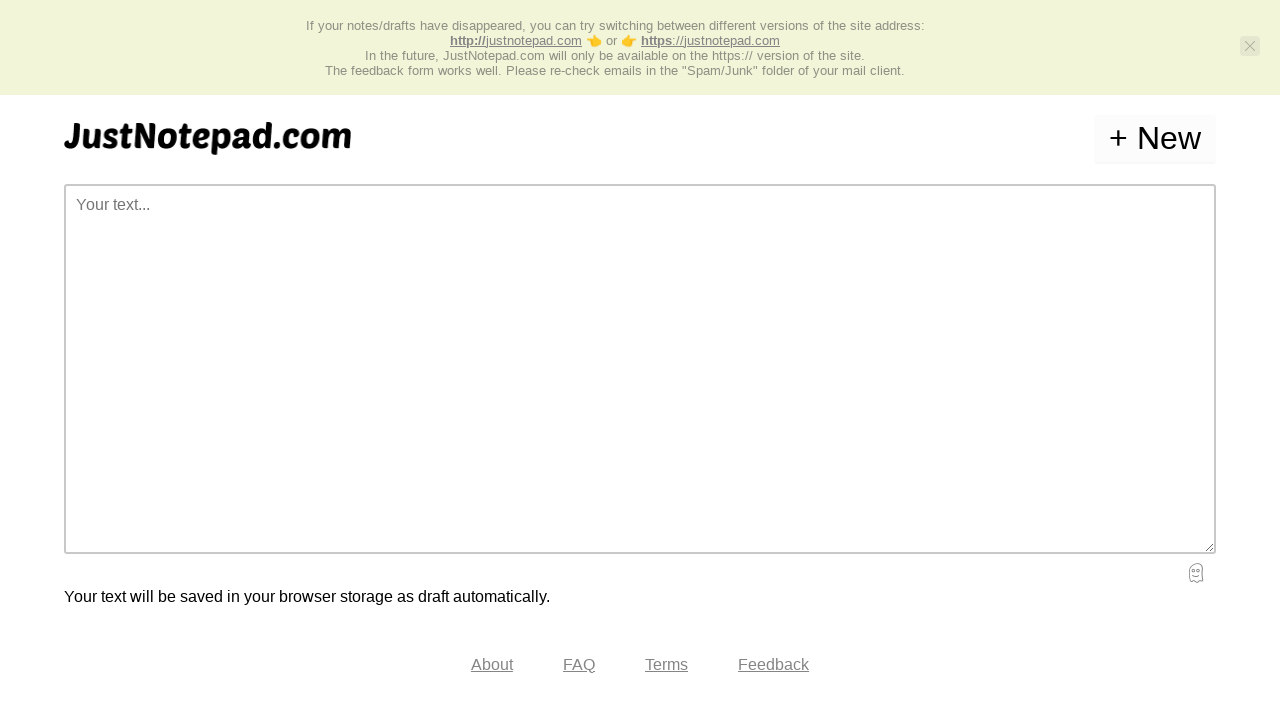

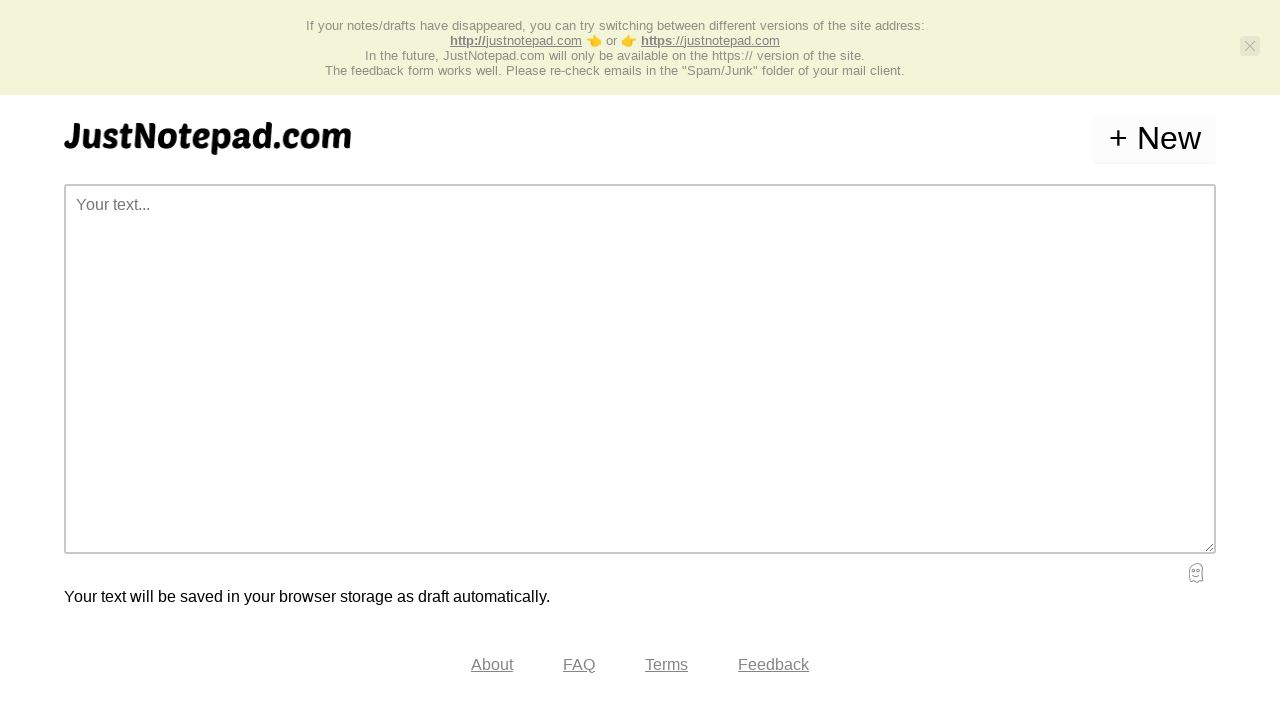